Tests the Completed filter to verify it shows only completed tasks

Starting URL: https://todomvc.com/examples/react/dist

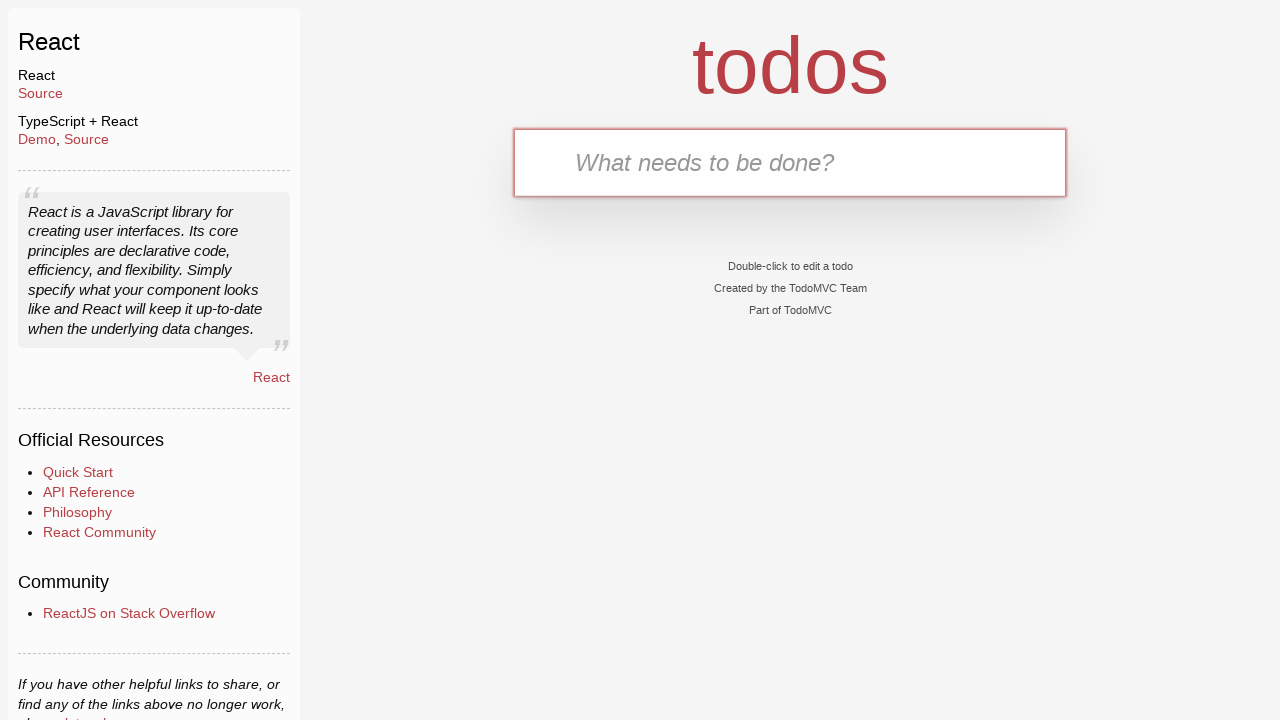

Filled new todo field with 'Active task' on .new-todo
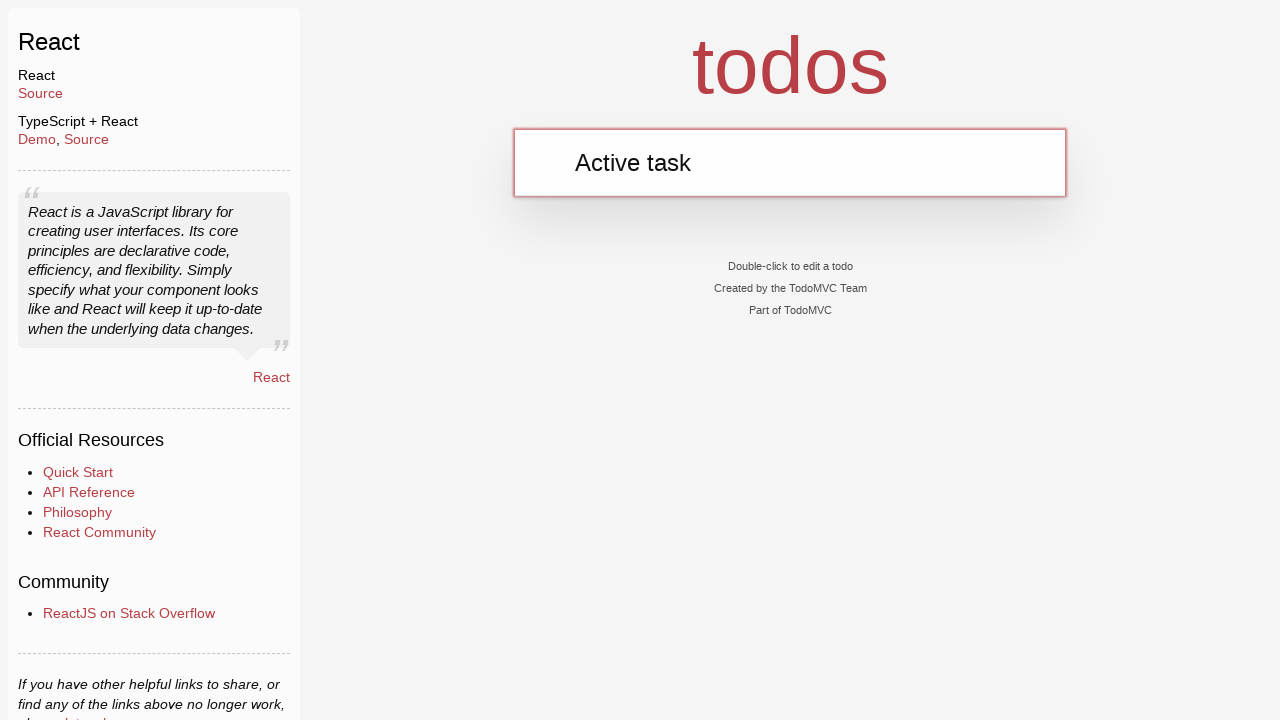

Pressed Enter to add 'Active task' on .new-todo
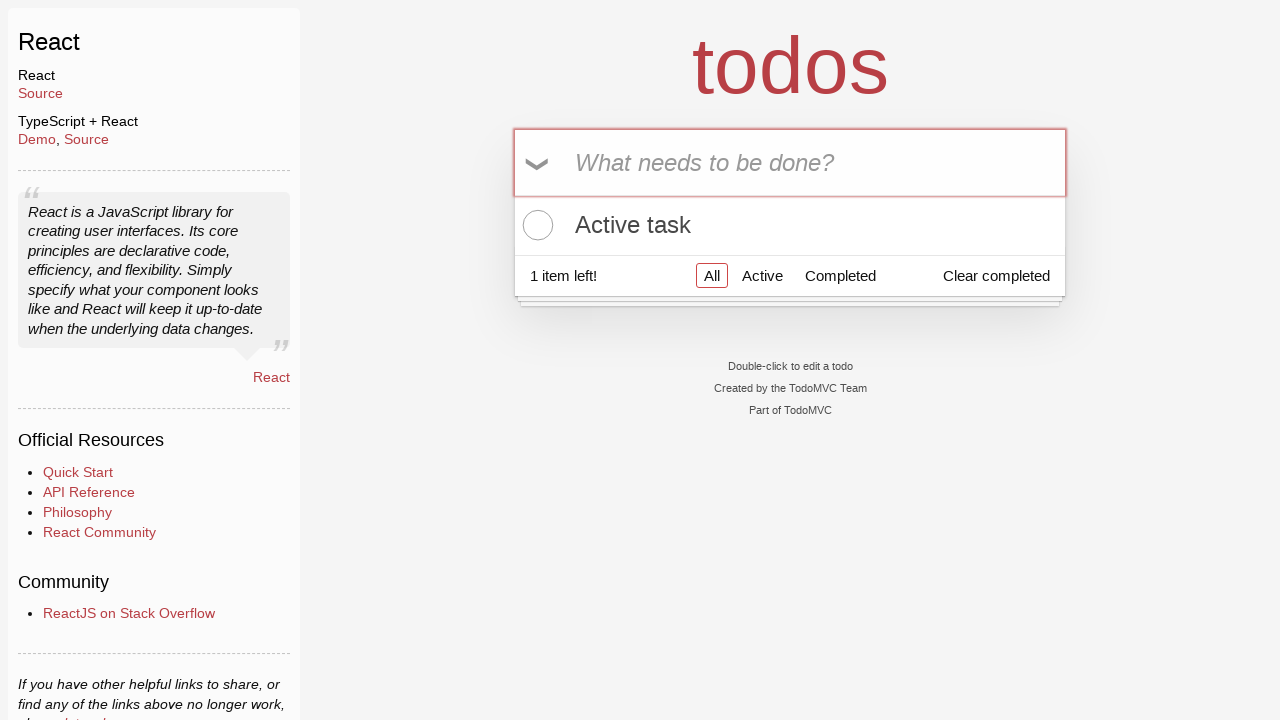

Filled new todo field with 'Task to complete' on .new-todo
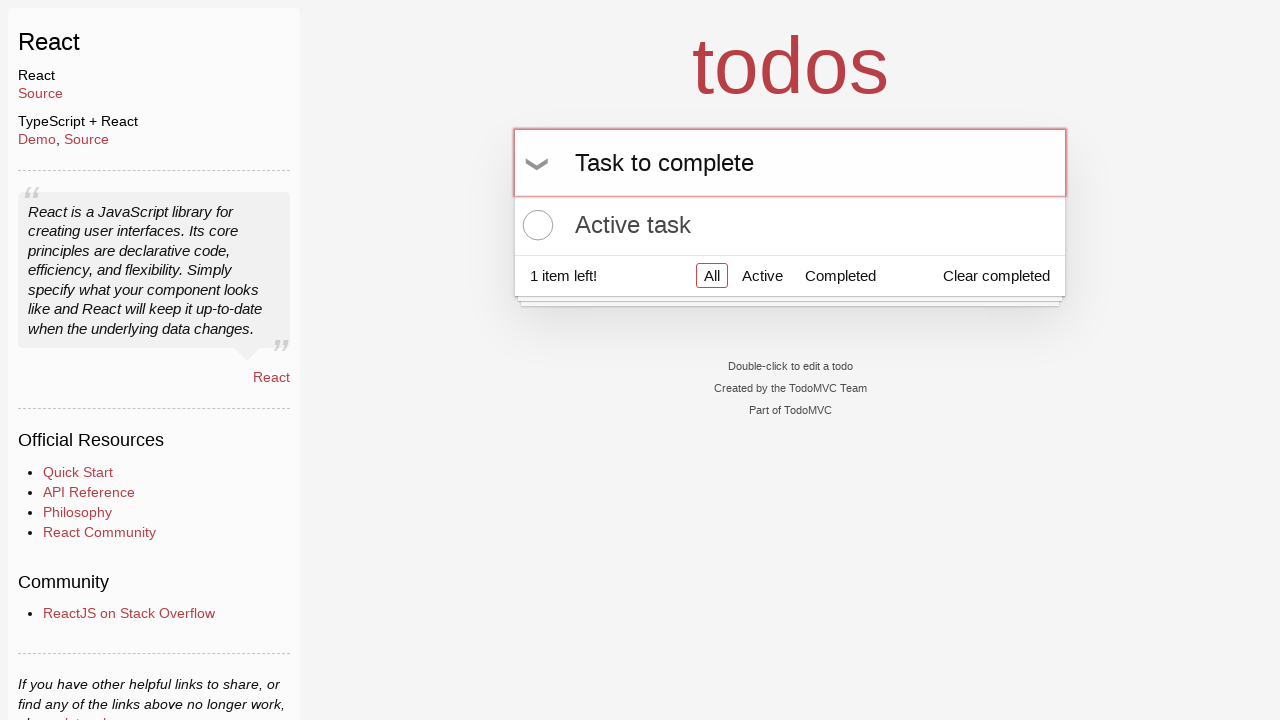

Pressed Enter to add 'Task to complete' on .new-todo
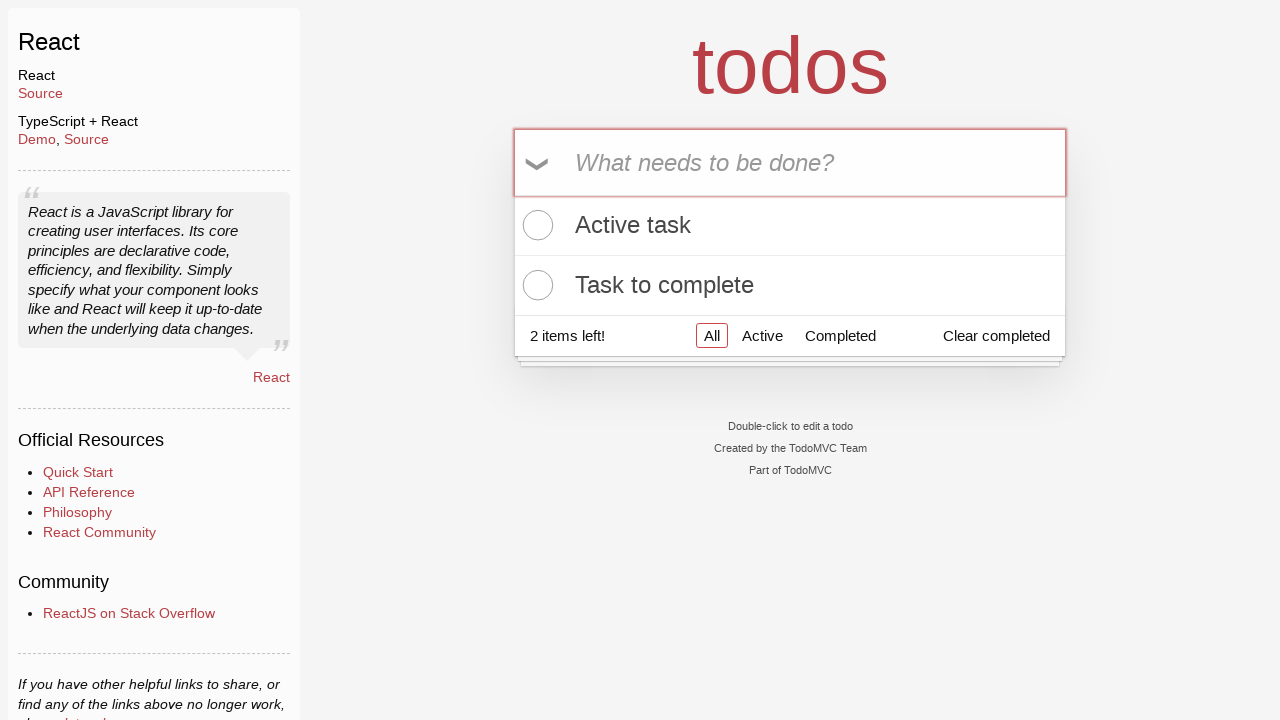

Clicked toggle button on second task to mark it completed at (535, 285) on .todo-list li:nth-child(2) .toggle
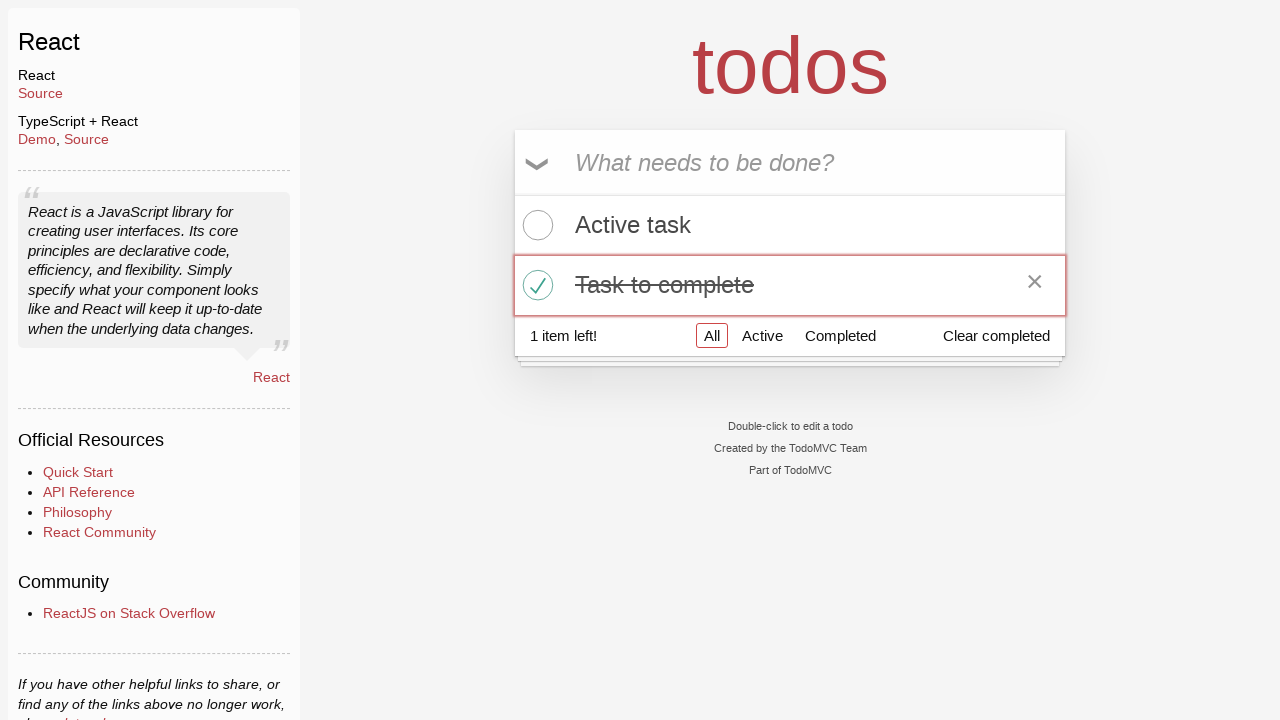

Clicked Completed filter link at (840, 335) on a[href='#/completed']
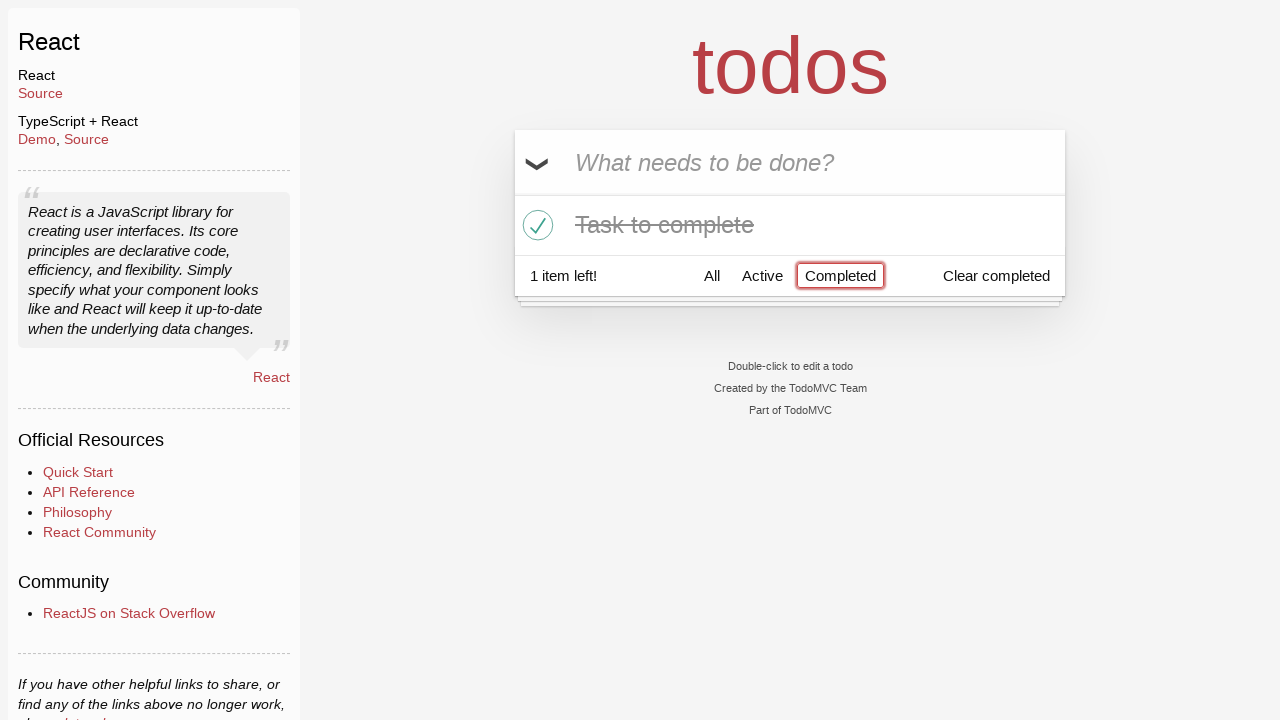

Waited 500ms for filter to apply
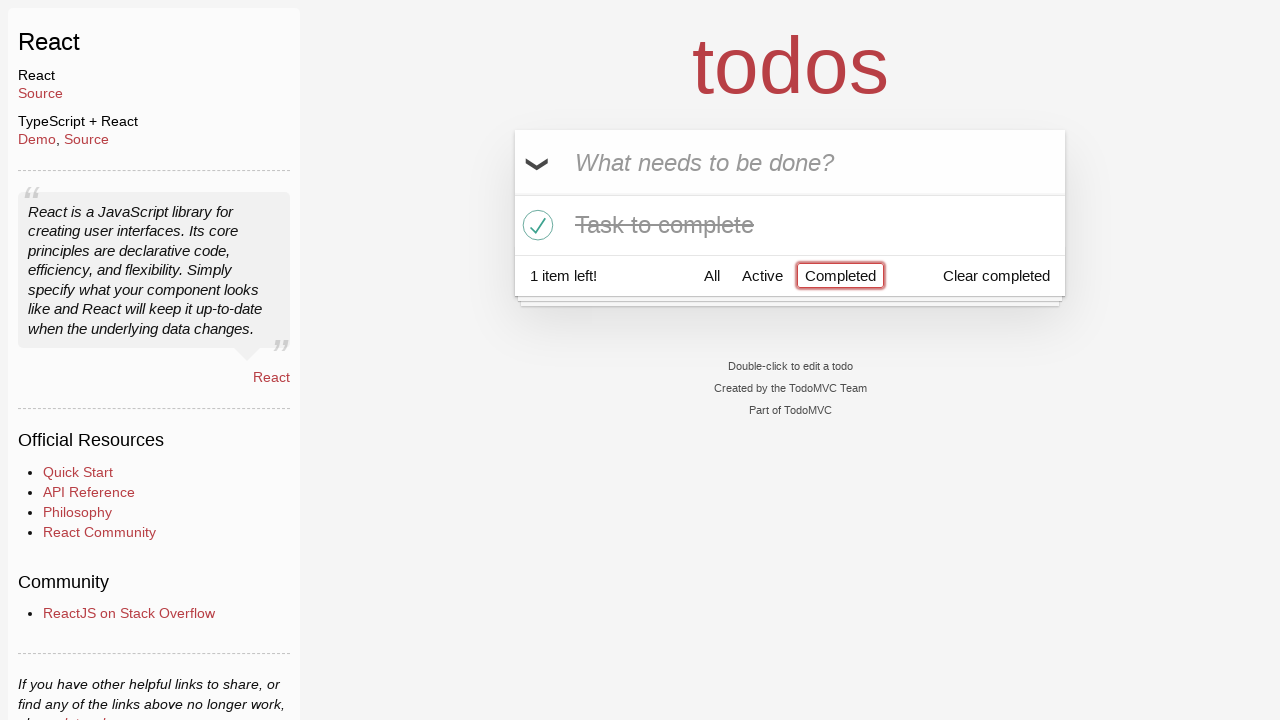

Verified completed task is visible in filtered list
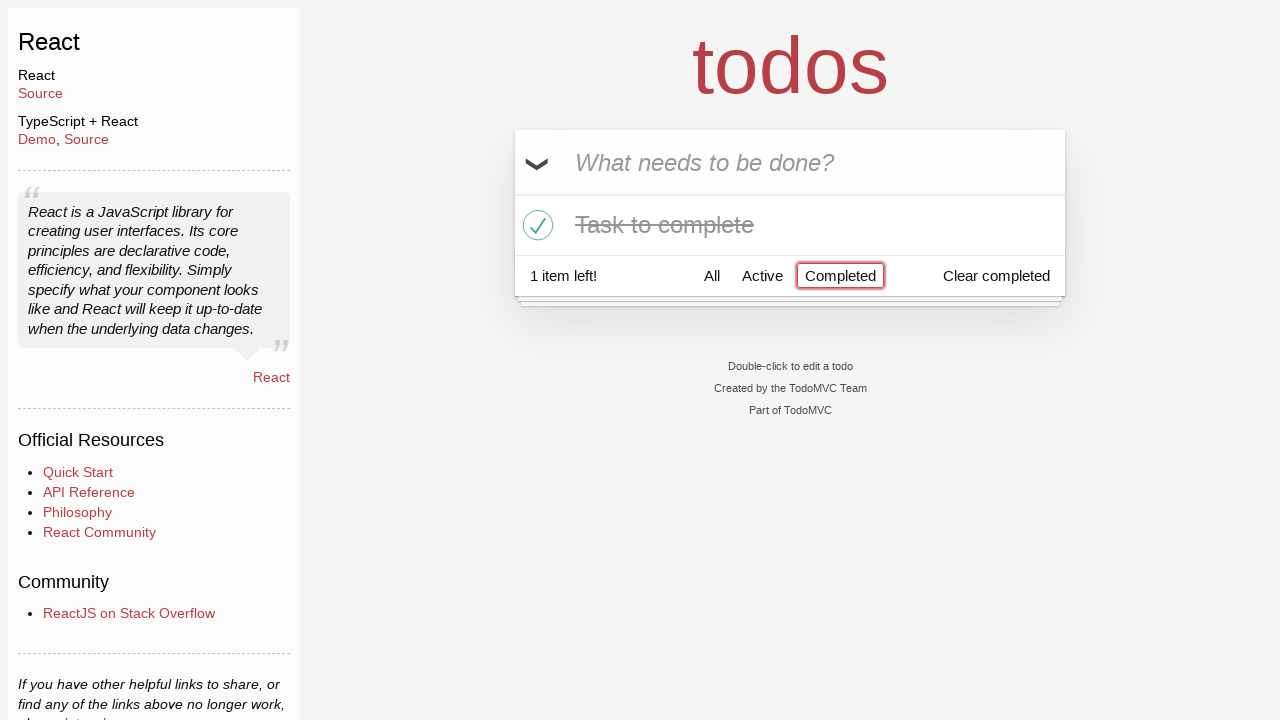

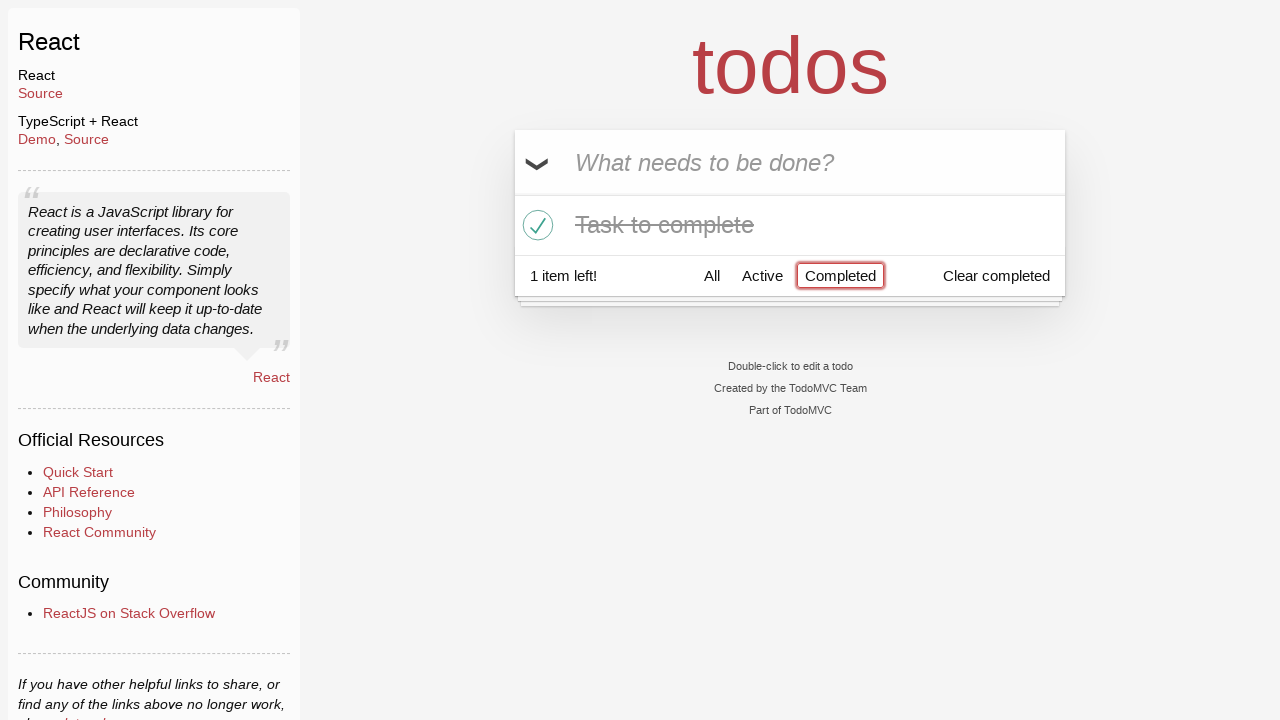